Tests alert dialog with OK and Cancel buttons, accepts the alert and verifies the status text

Starting URL: https://demo.automationtesting.in/Alerts.html

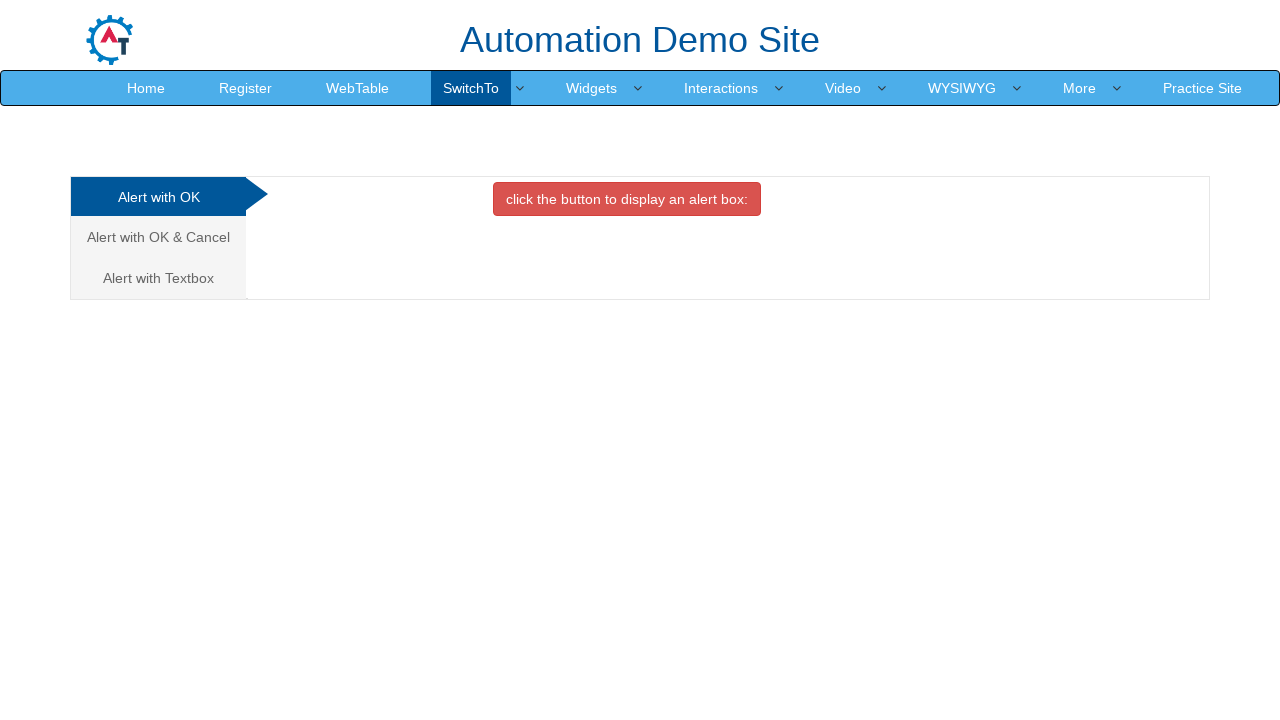

Clicked on Alert with OK & Cancel tab at (158, 237) on a[href='#CancelTab']
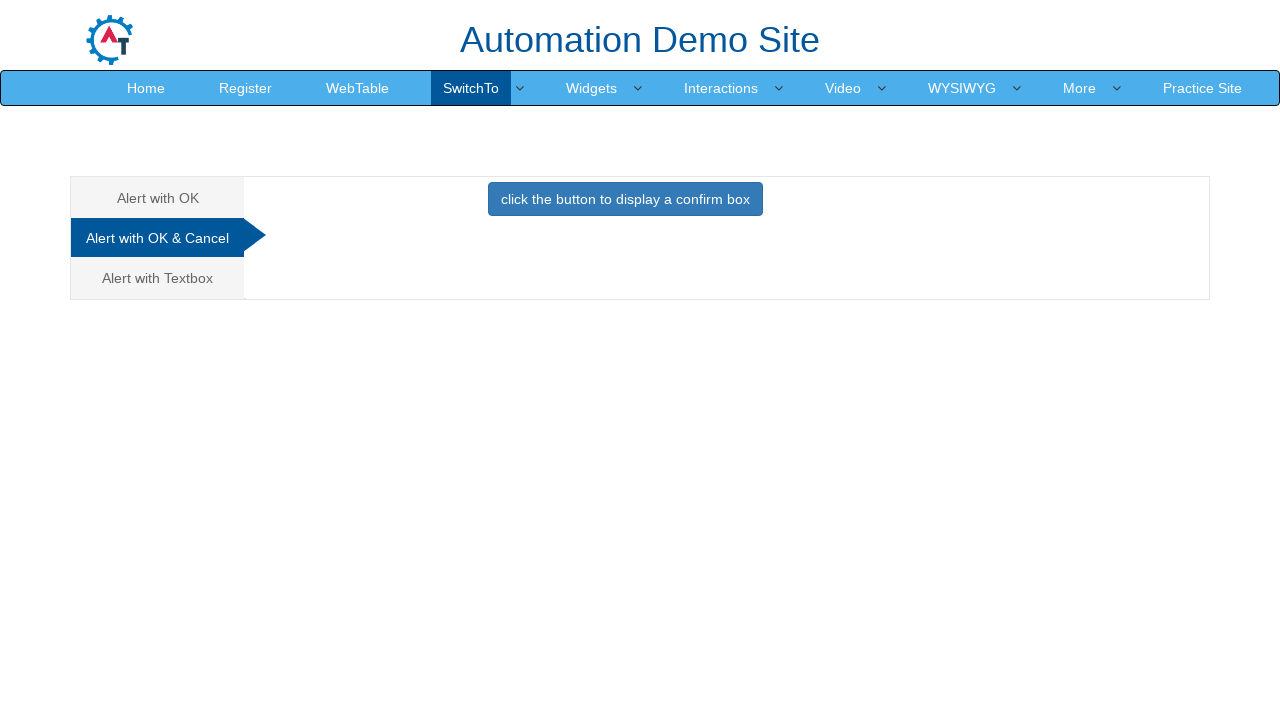

Clicked button to trigger confirm alert at (625, 199) on button.btn.btn-primary
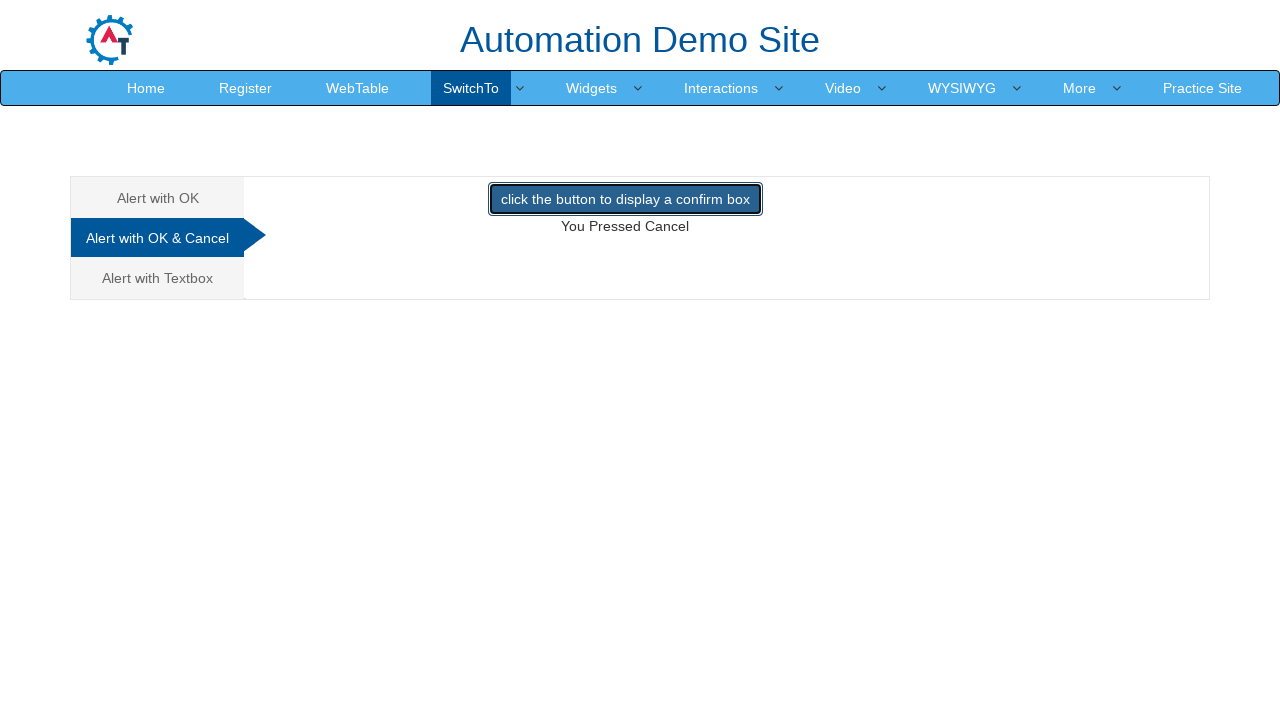

Set up dialog handler to accept alerts
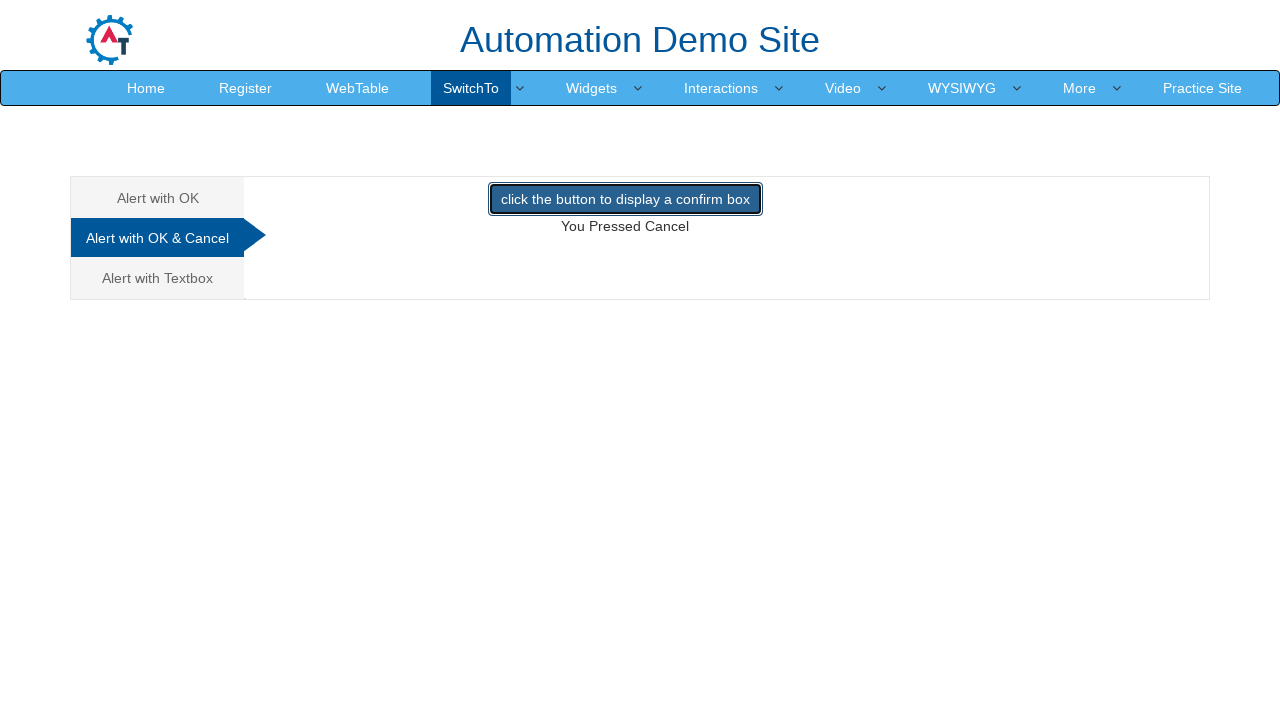

Re-clicked button to trigger alert dialog at (625, 199) on button.btn.btn-primary
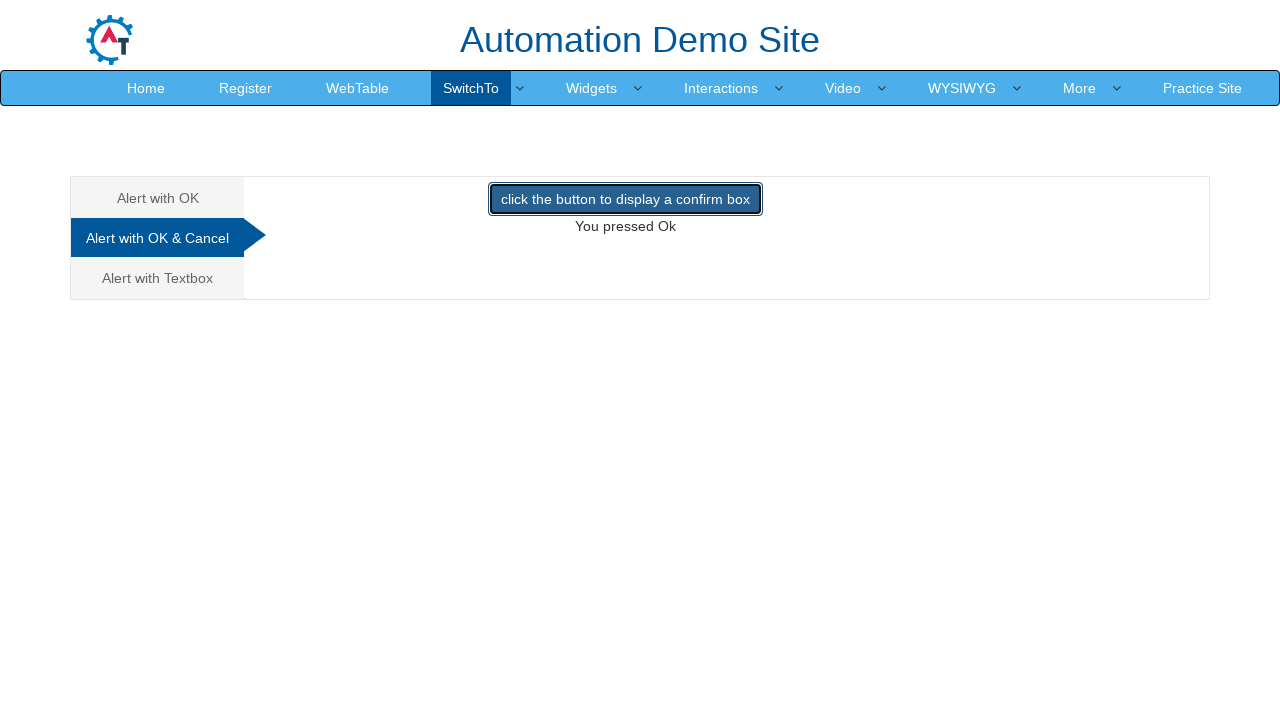

Verified 'You pressed Ok' status text appeared after accepting alert
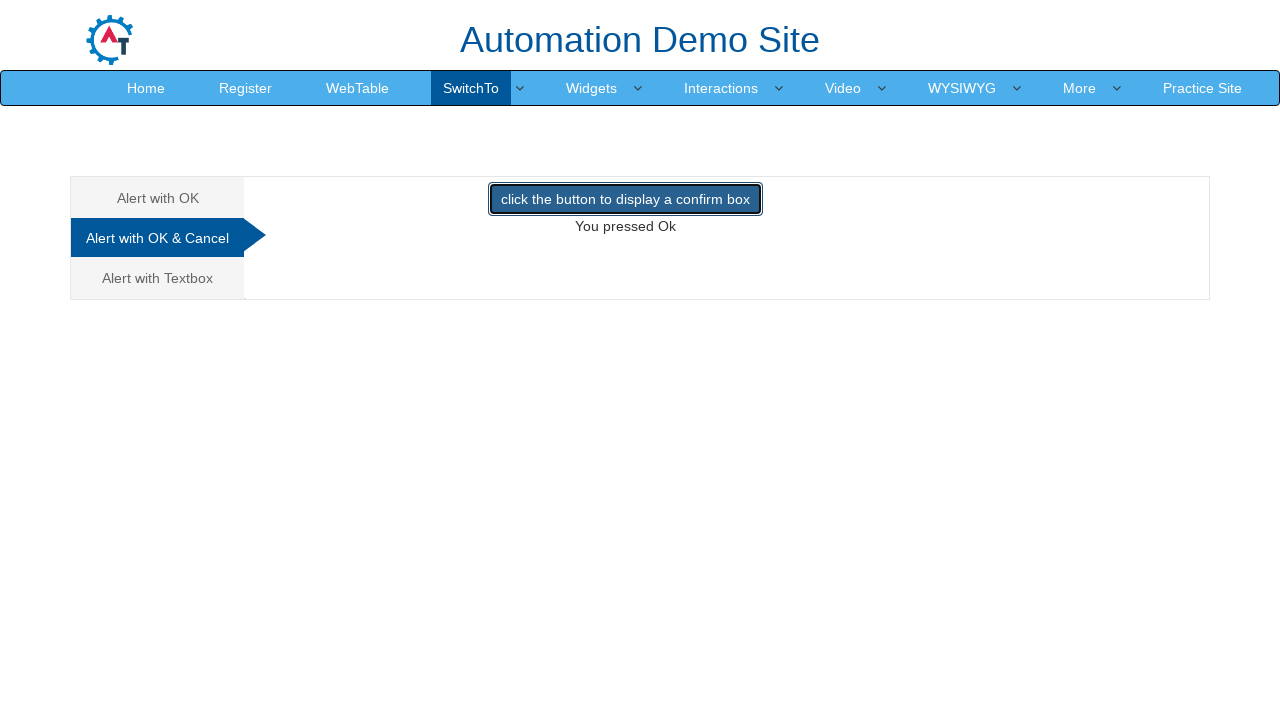

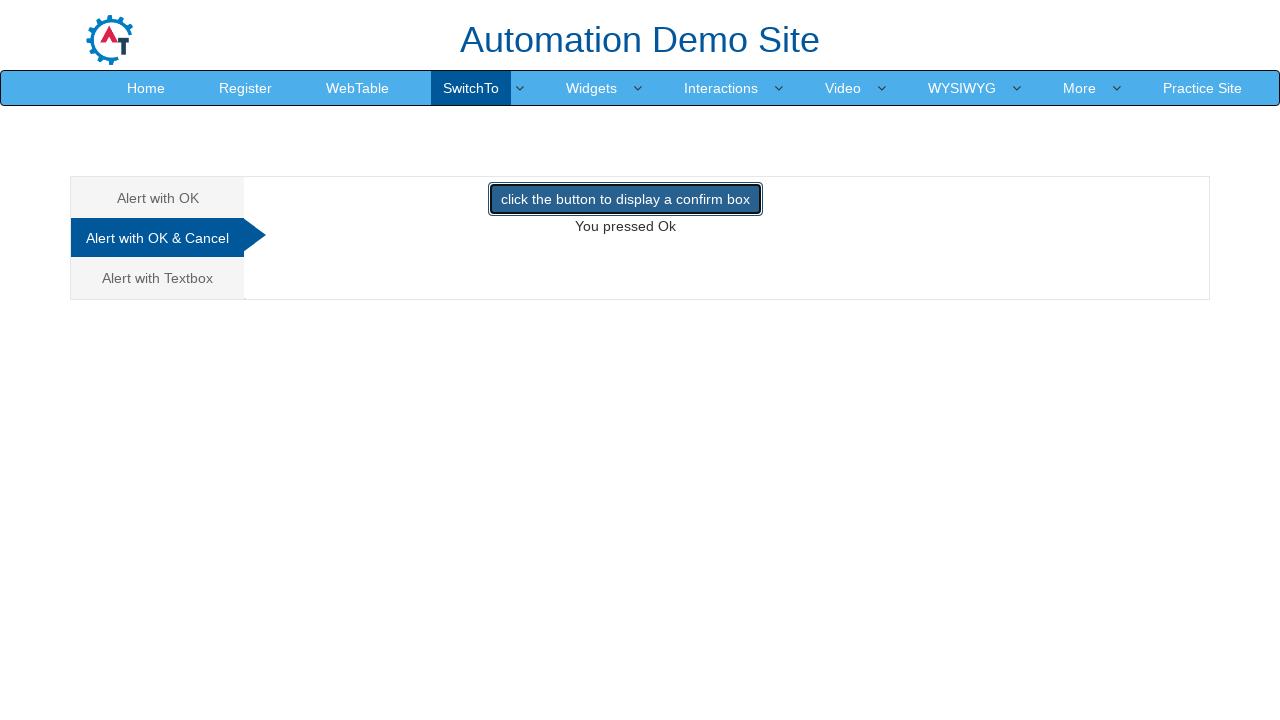